Tests various checkbox interactions including basic checkboxes, tri-state checkboxes, disabled state verification, and multi-select checkbox menu operations

Starting URL: https://www.leafground.com/checkbox.xhtml

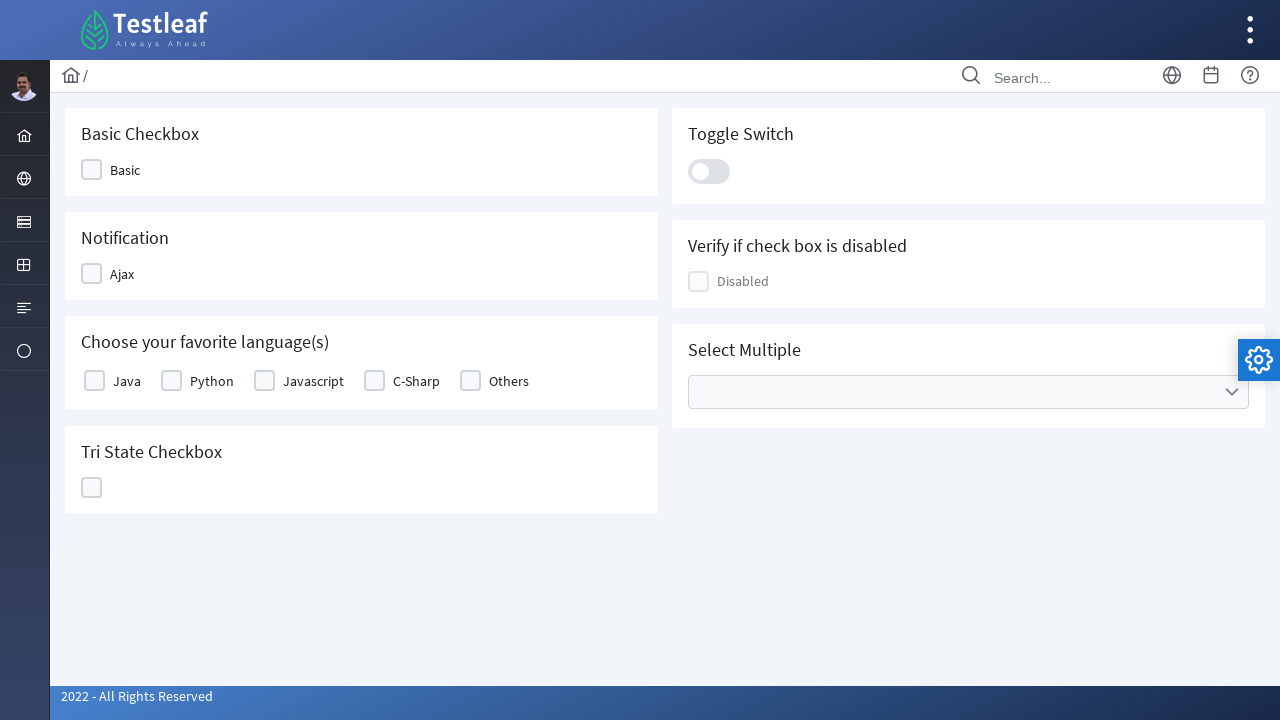

Clicked Basic checkbox at (125, 170) on xpath=//span[text()='Basic']
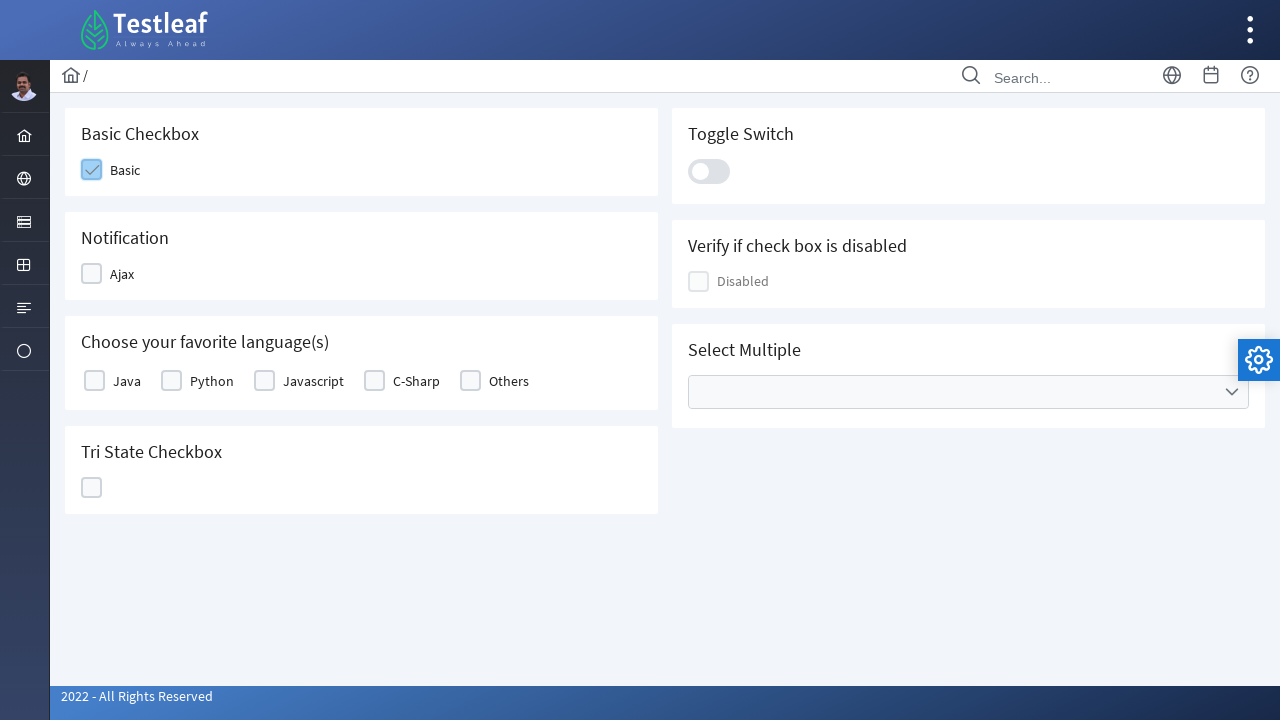

Clicked first checkbox in group at (92, 274) on (//div[@class='ui-chkbox-box ui-widget ui-corner-all ui-state-default'])[1]
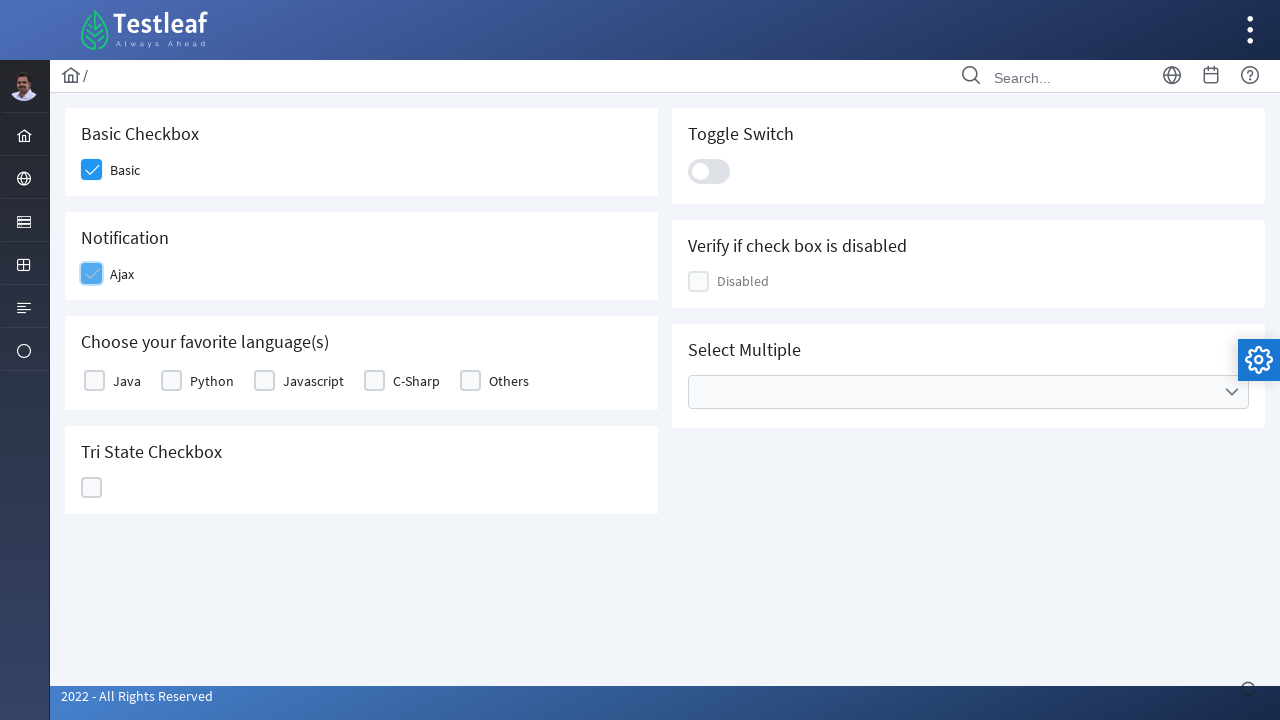

Clicked second checkbox in group at (172, 381) on (//div[@class='ui-chkbox-box ui-widget ui-corner-all ui-state-default'])[2]
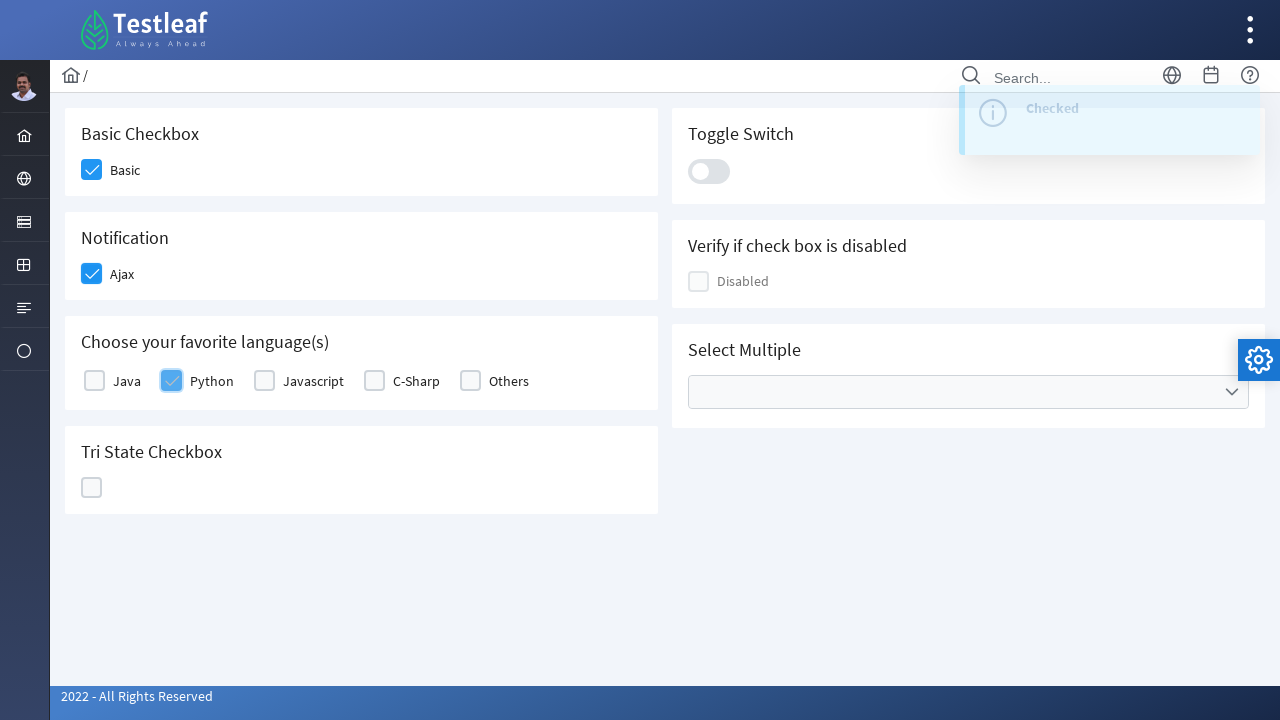

Clicked tri-state checkbox at (92, 488) on xpath=//div[@id='j_idt87:ajaxTriState']
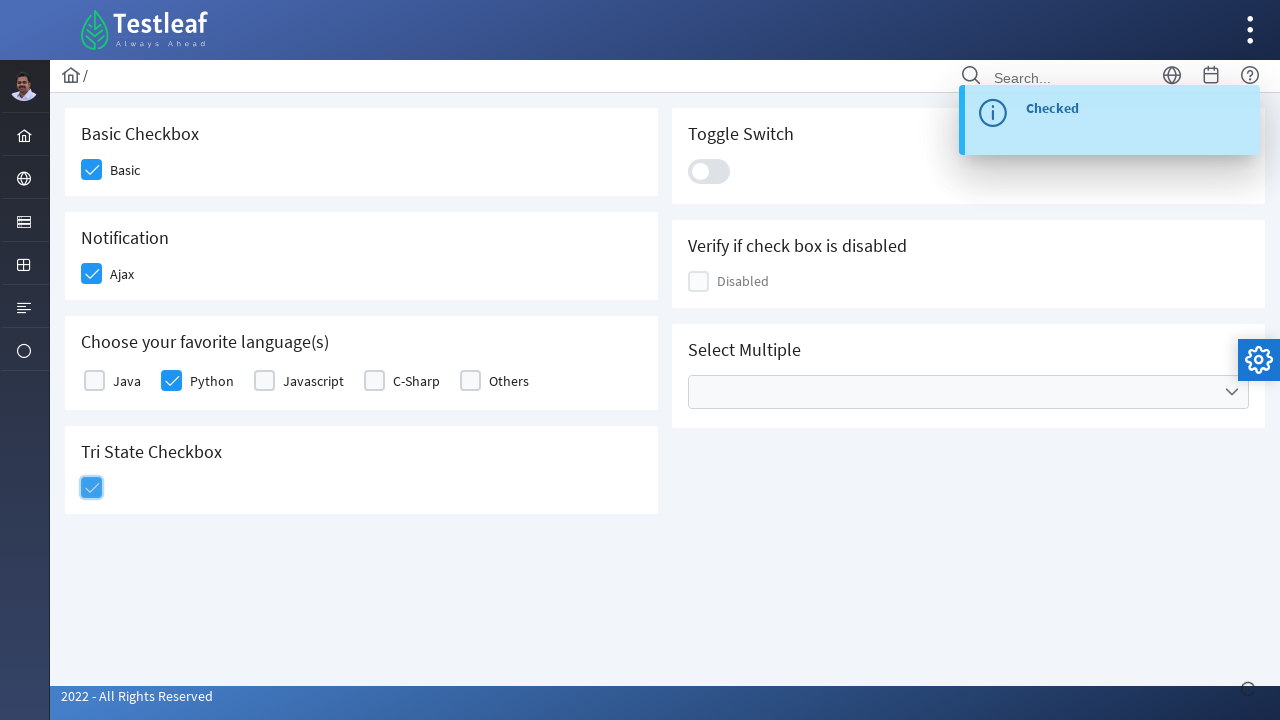

Clicked another checkbox at (709, 171) on xpath=//div[@id='j_idt87:j_idt100']
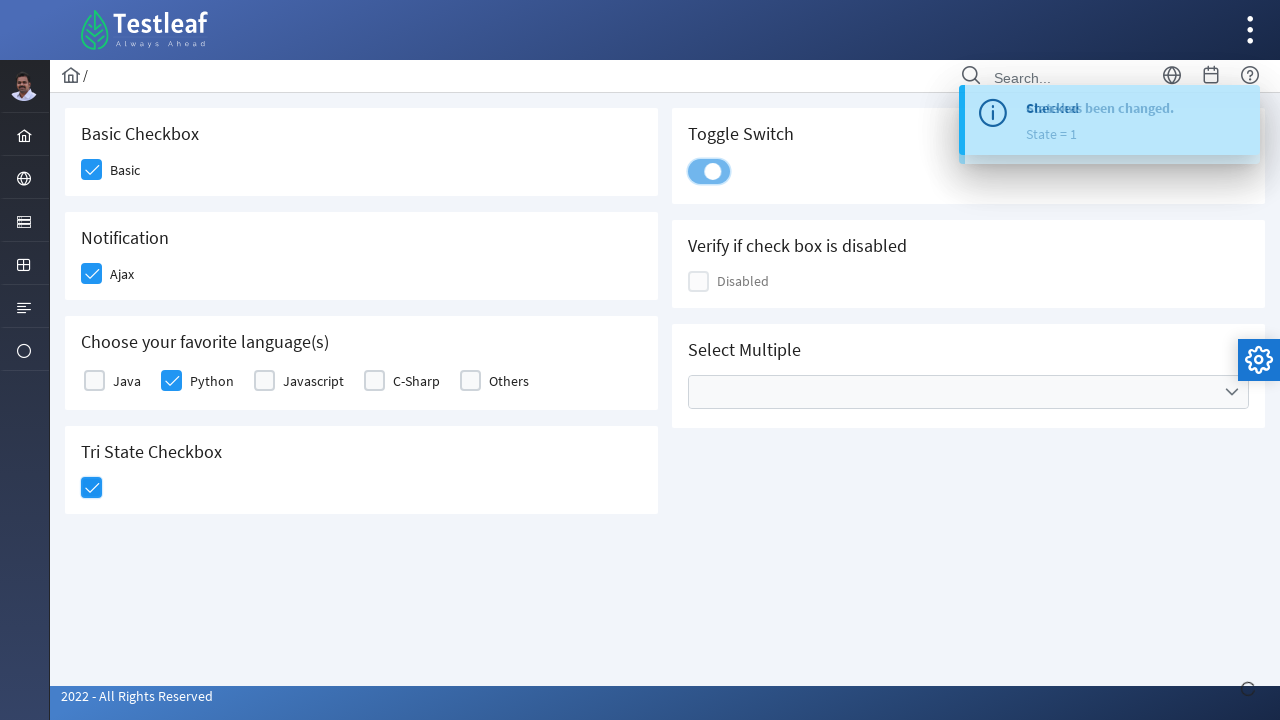

Verified checkbox disabled state
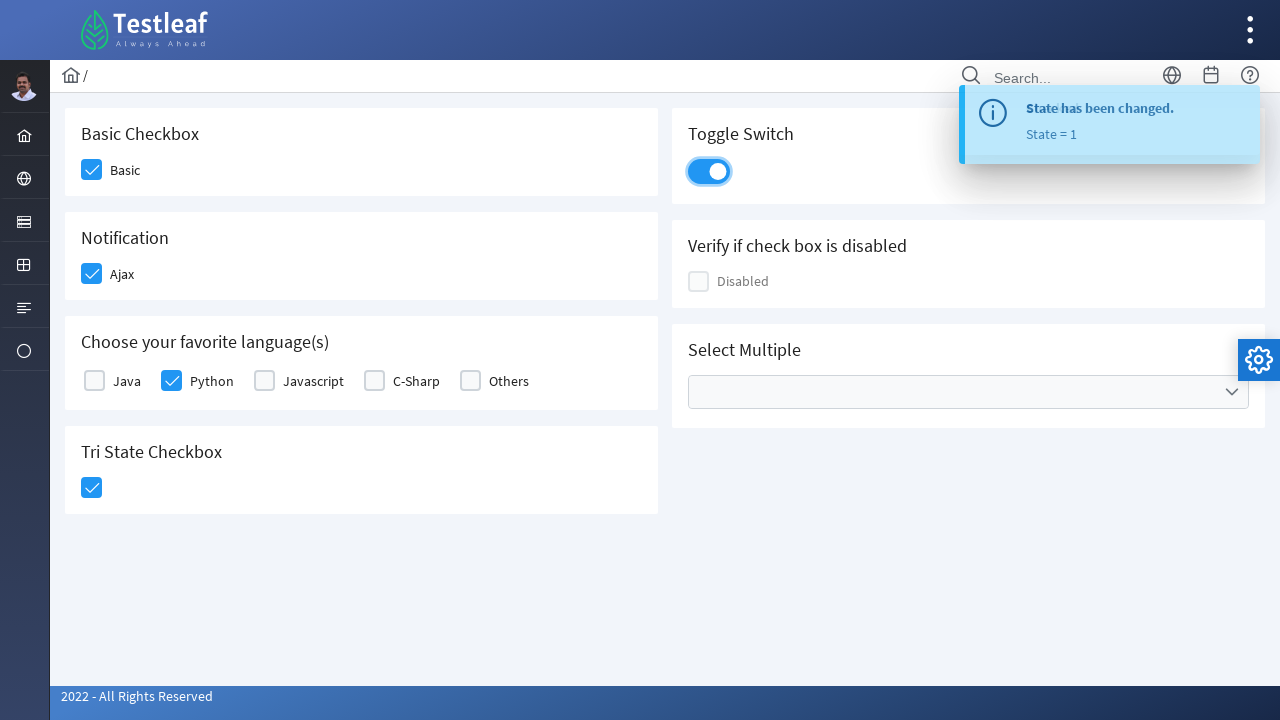

Opened multi-select checkbox menu at (1232, 392) on xpath=//div[@class='ui-selectcheckboxmenu-trigger ui-state-default ui-corner-rig
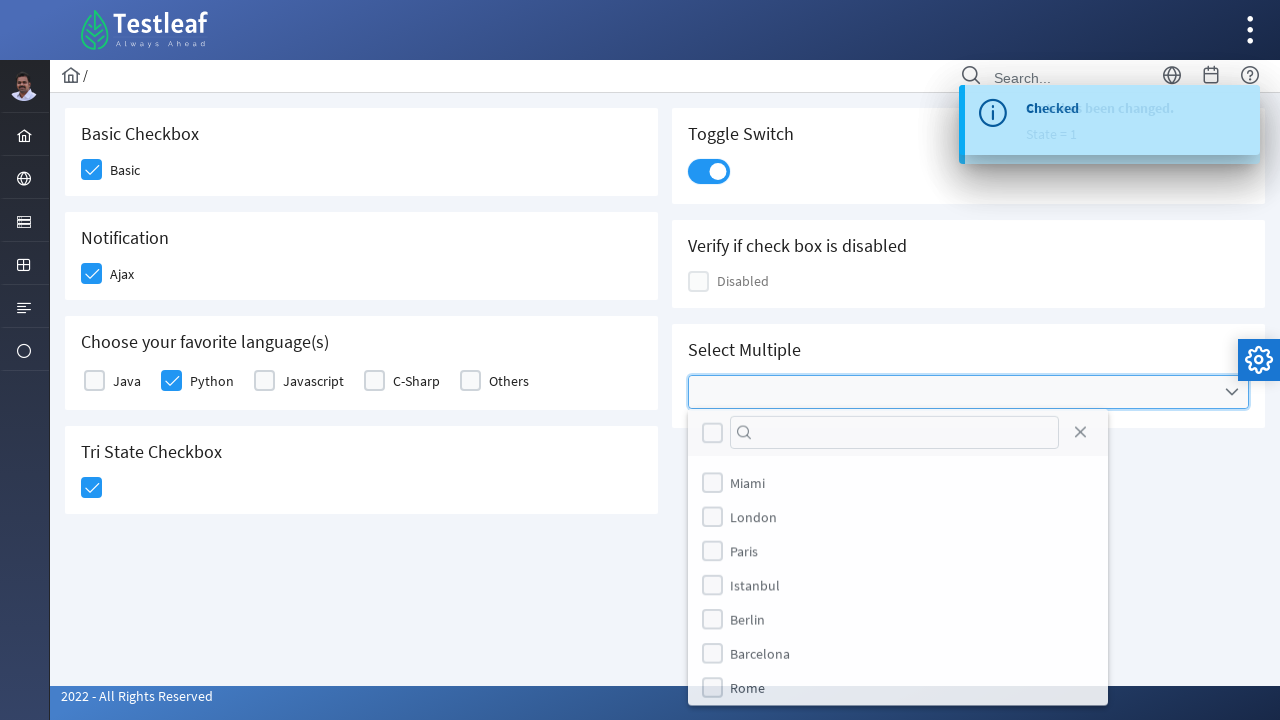

Selected Berlin option from menu at (748, 624) on (//label[text()='Berlin'])[2]
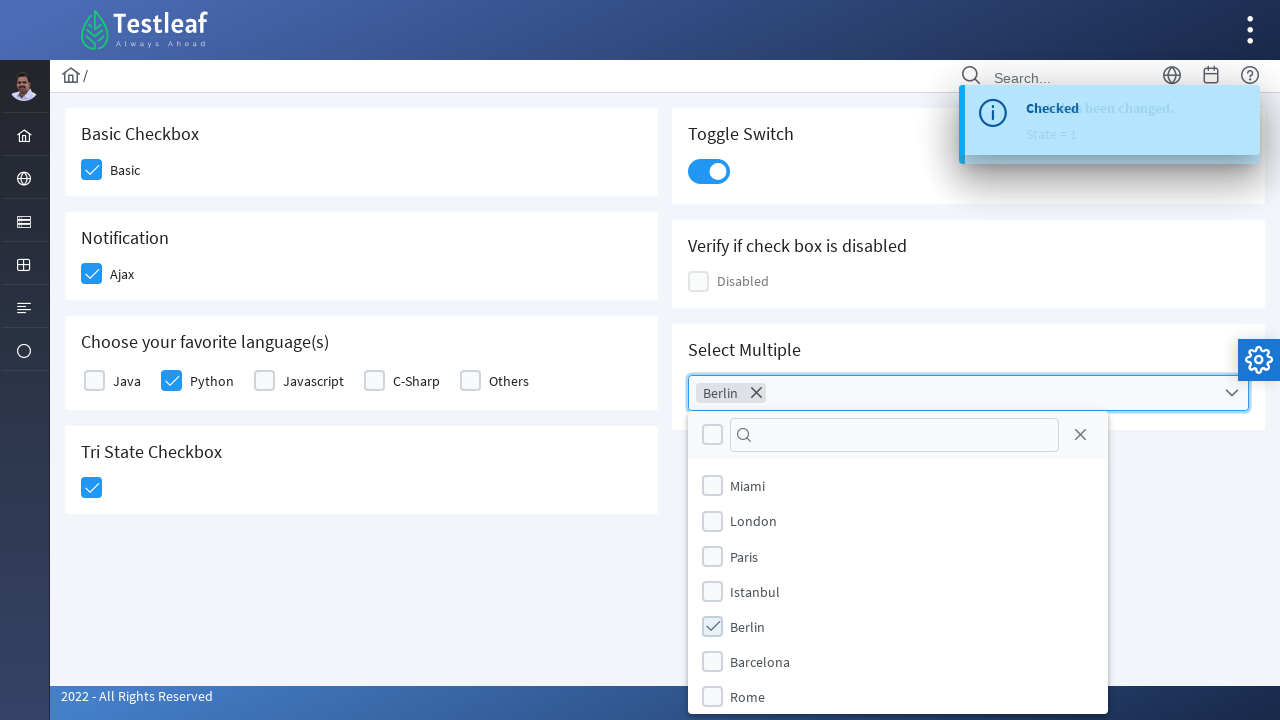

Waited for UI update after Berlin selection
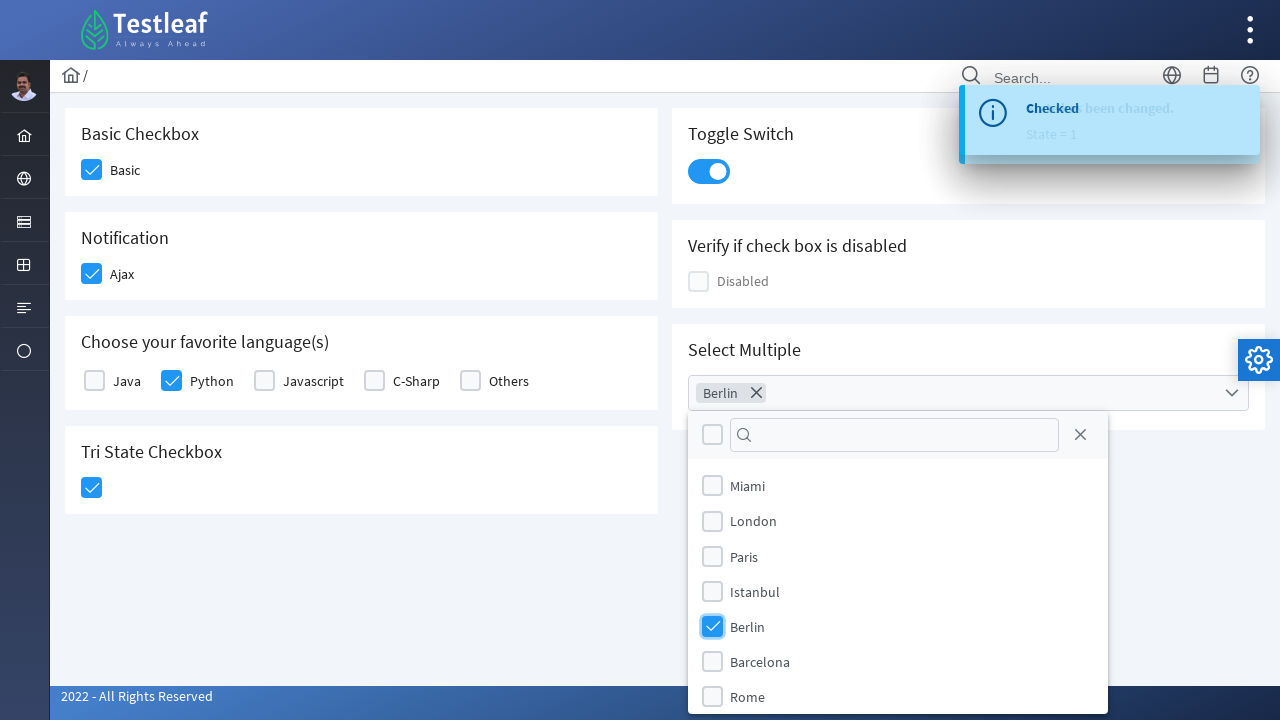

Selected Amsterdam option from menu at (765, 688) on (//label[text()='Amsterdam'])[2]
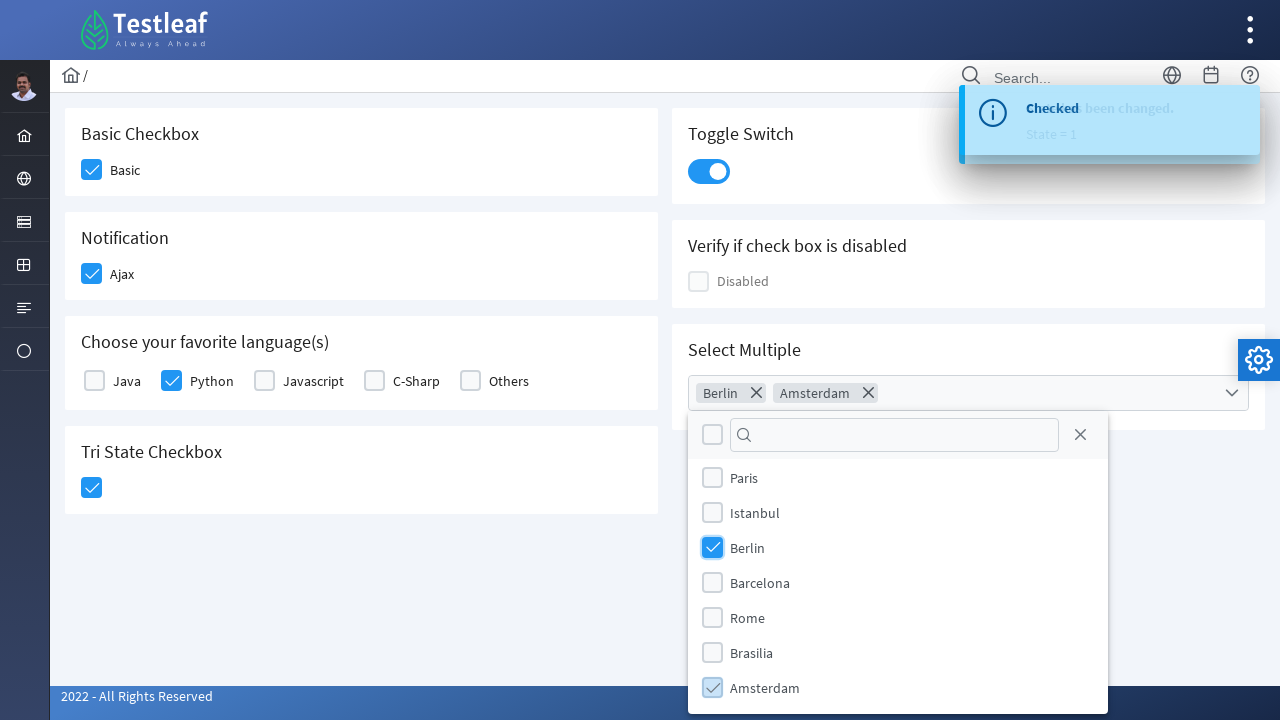

Closed multi-select checkbox menu at (1080, 435) on xpath=//span[@class='ui-icon ui-icon-circle-close']
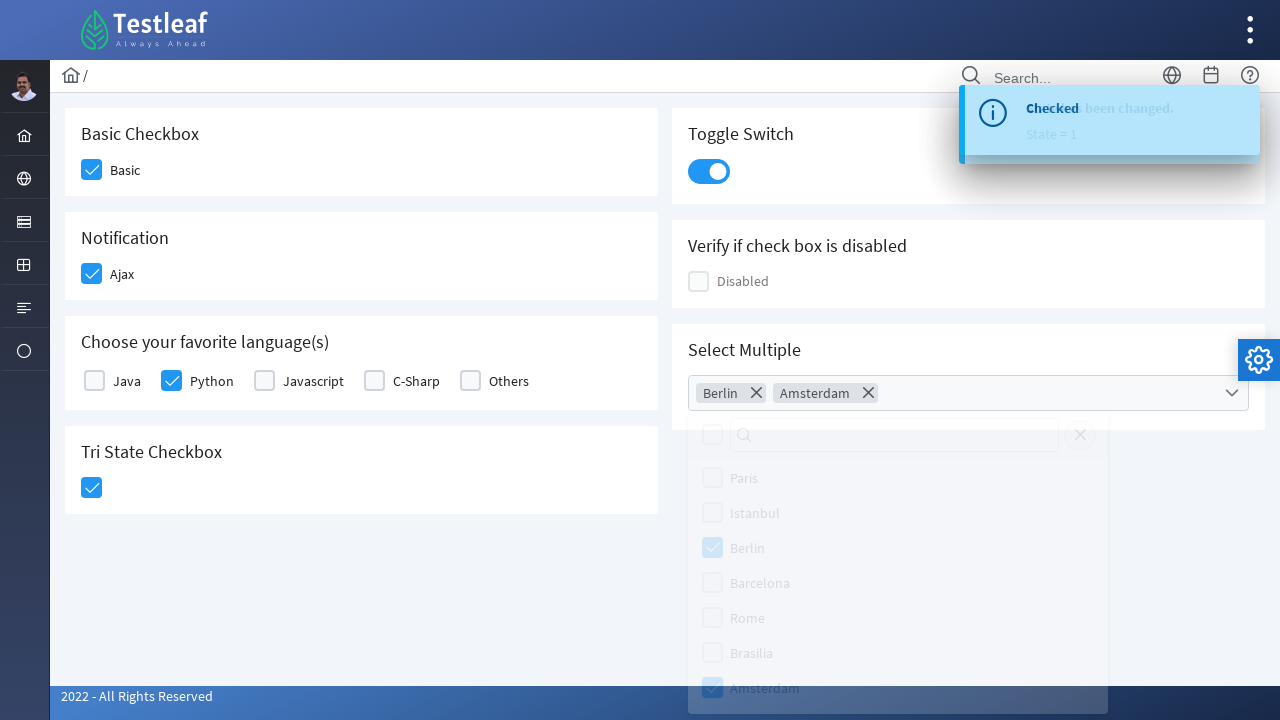

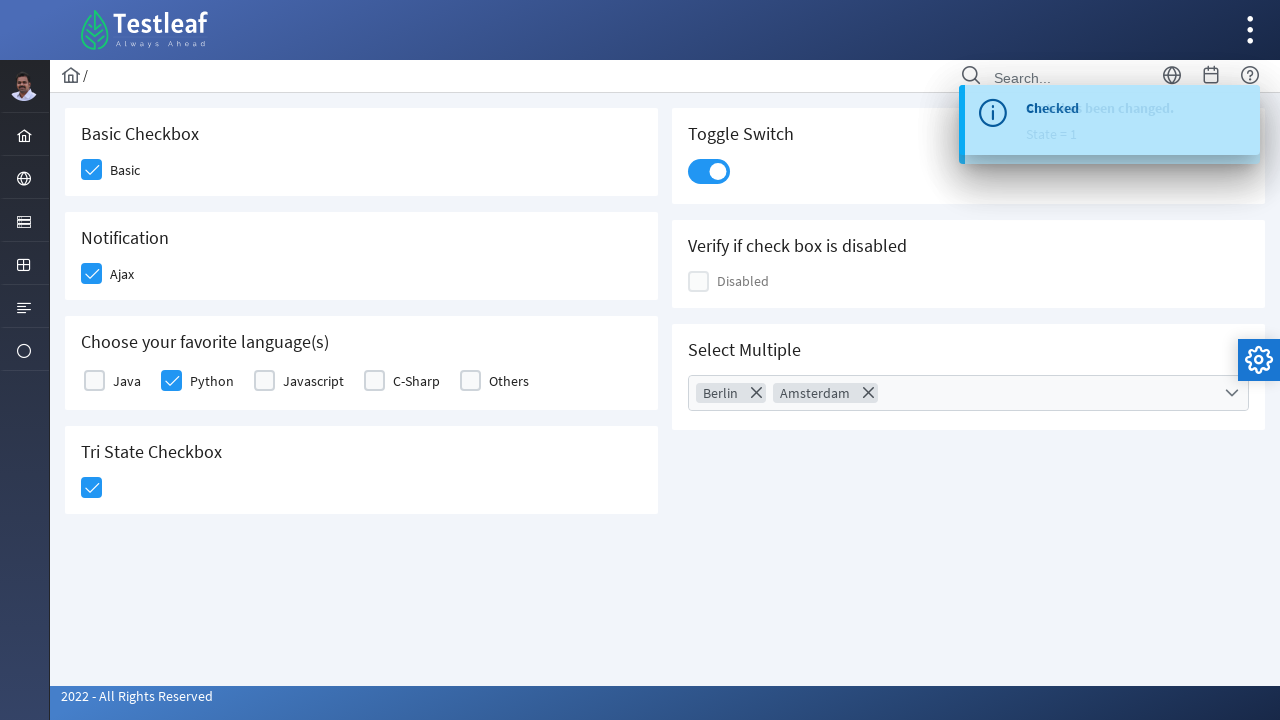